Tests iframe interaction by verifying default text content, clearing it, typing new text, verifying page footer, and clearing the text again

Starting URL: https://the-internet.herokuapp.com/iframe

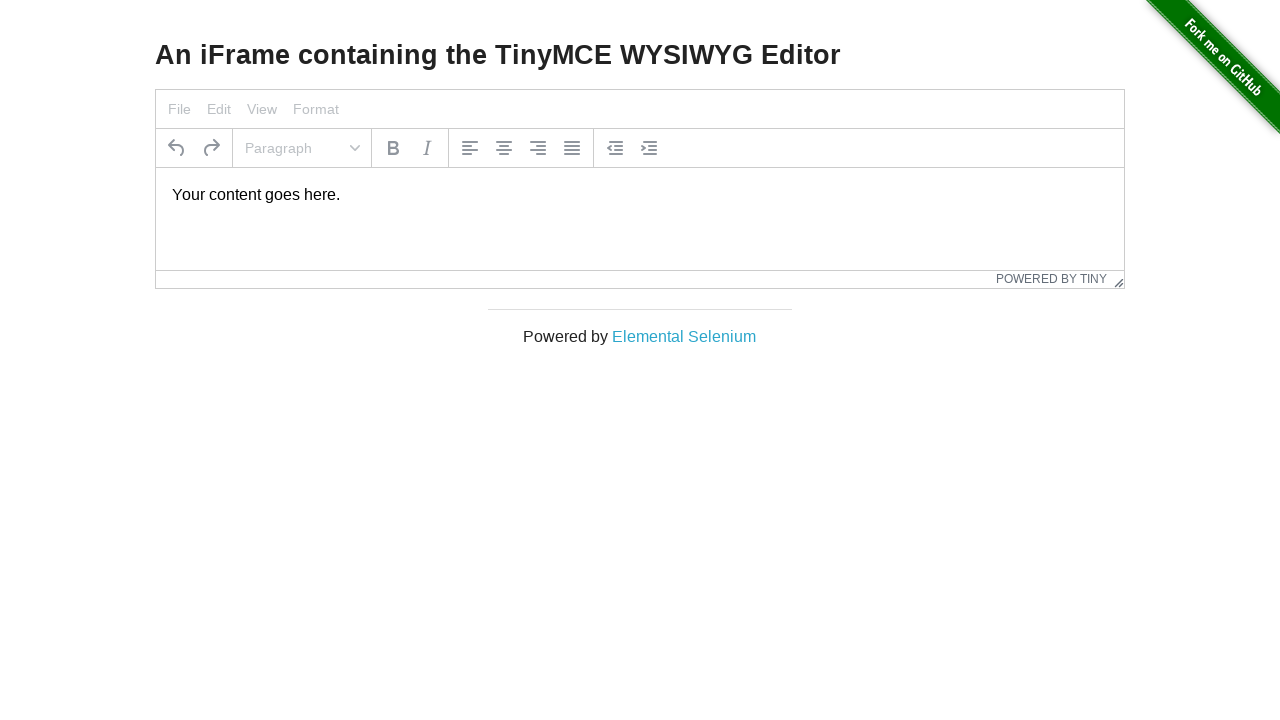

Located iframe element with ID 'mce_0_ifr'
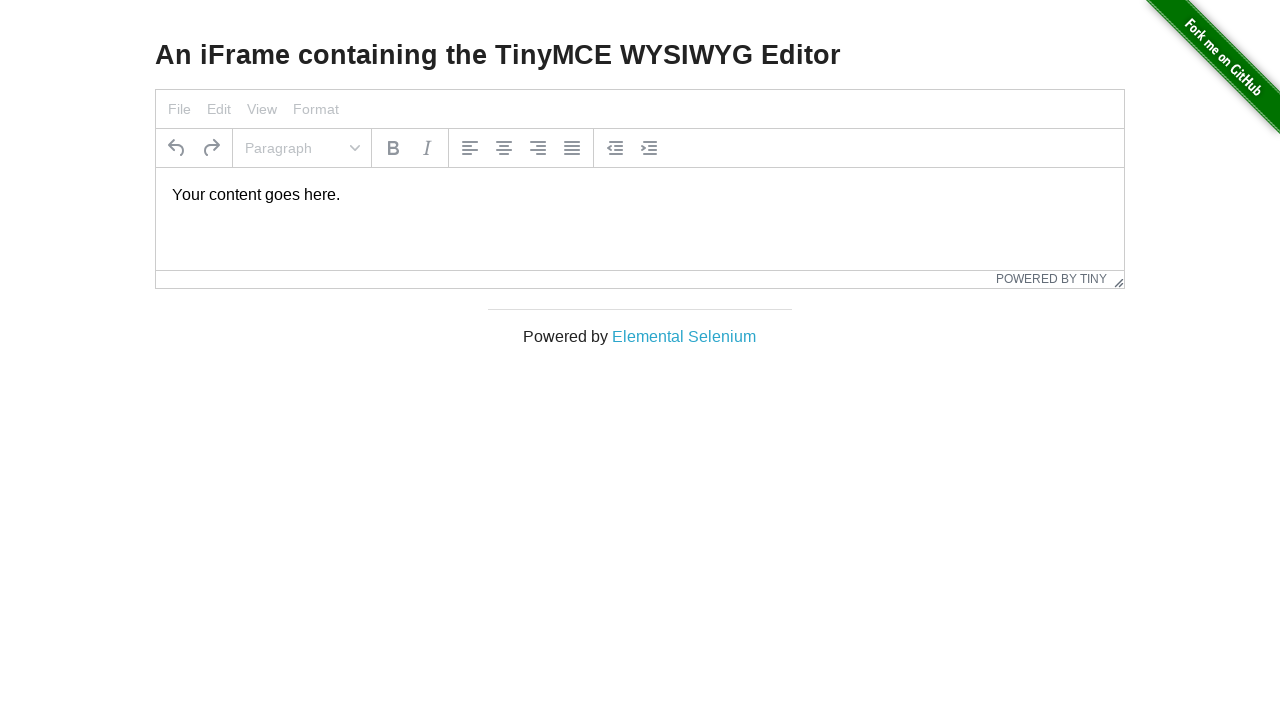

Waited for paragraph element to be visible in iframe
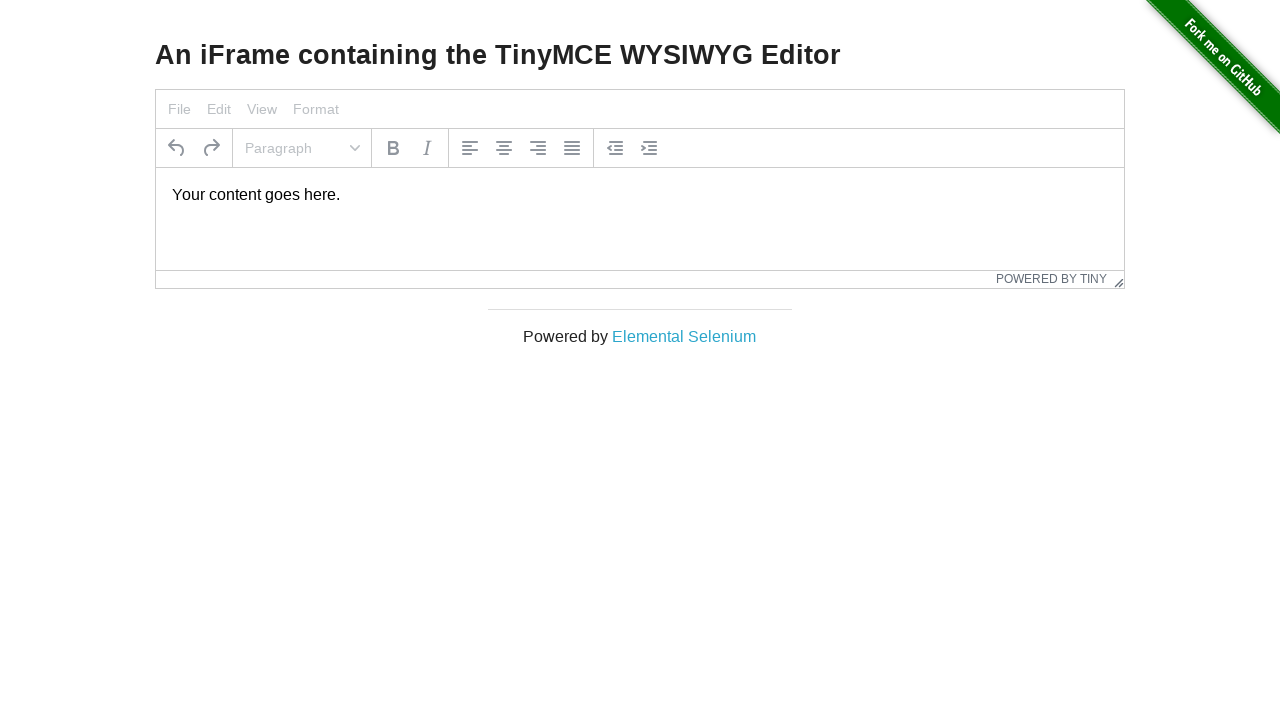

Retrieved default text from iframe: 'Your content goes here.'
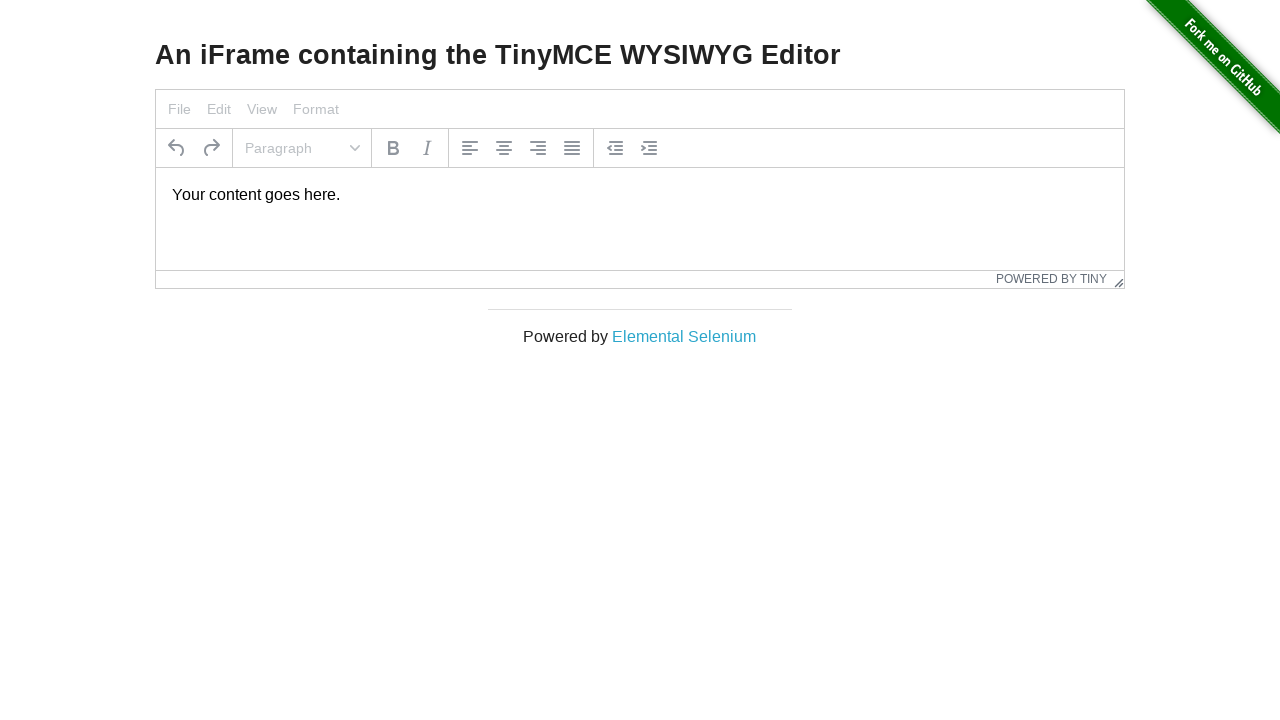

Verified default text matches 'Your content goes here.'
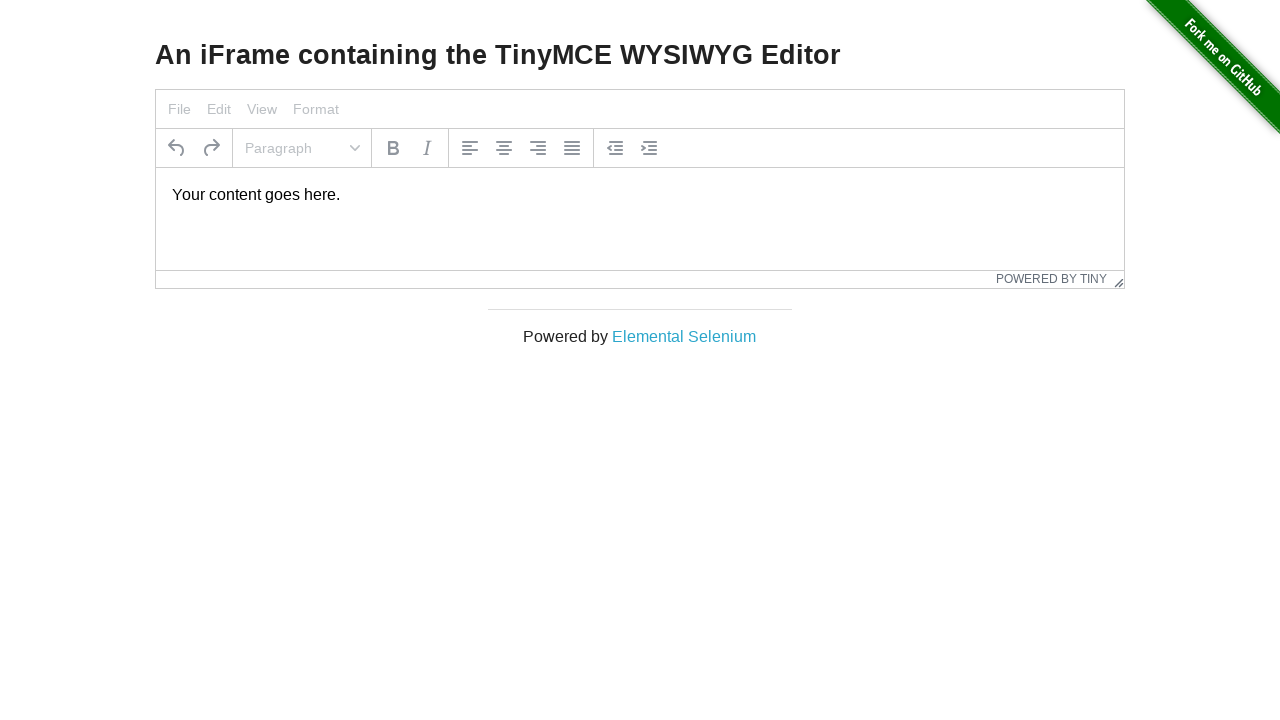

Clicked on paragraph element in iframe at (640, 195) on #mce_0_ifr >> internal:control=enter-frame >> p
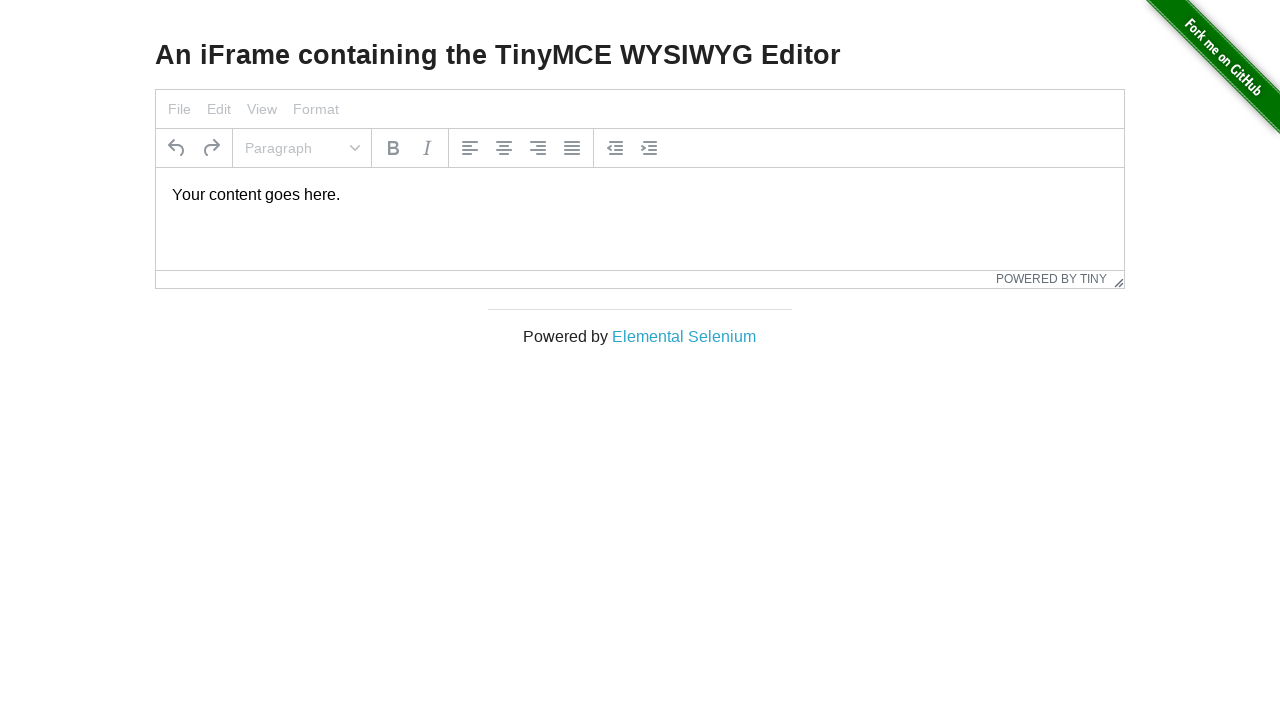

Selected all text in iframe using Ctrl+A
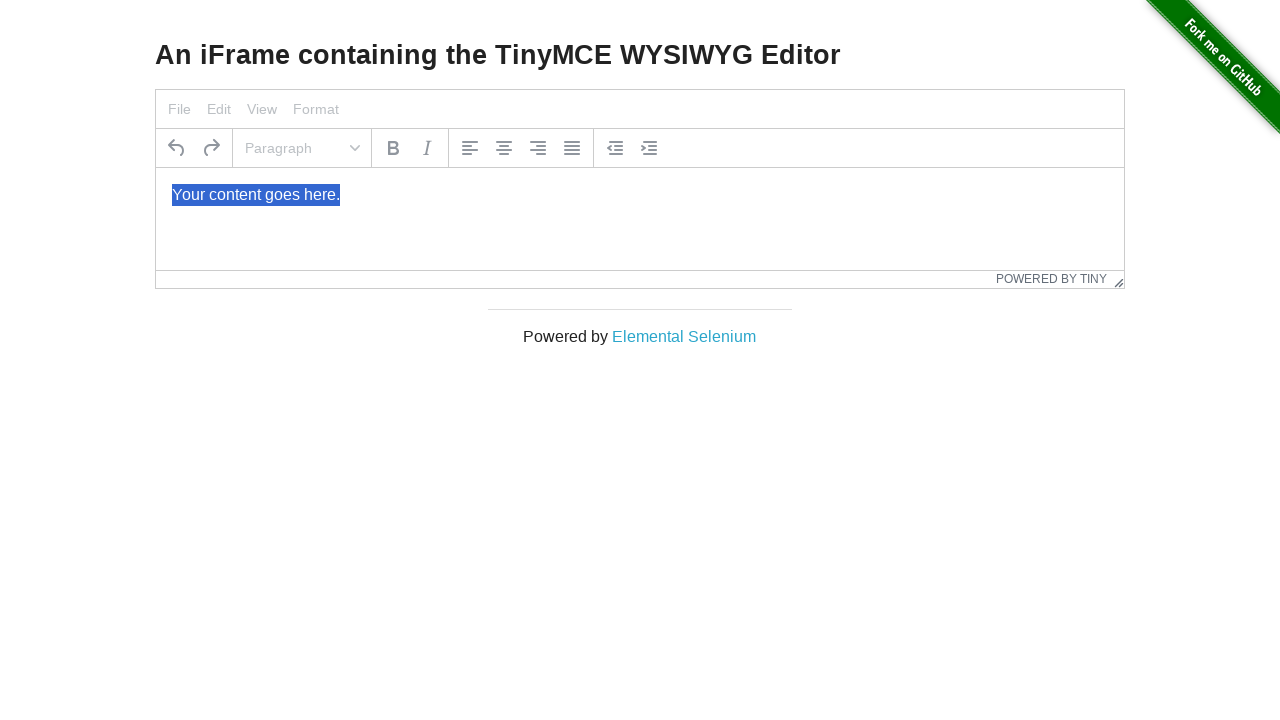

Deleted selected text from iframe
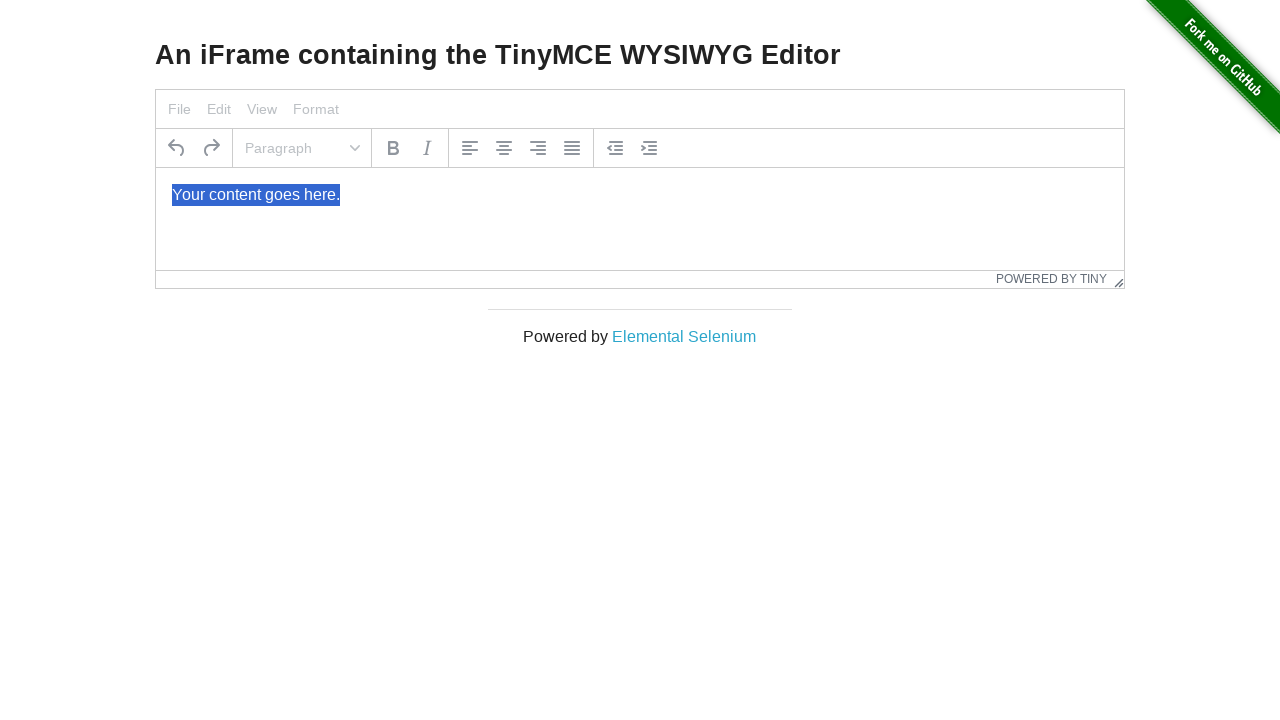

Typed new text 'Pazartesi cigerini yerim!!!' into iframe on #mce_0_ifr >> internal:control=enter-frame >> p
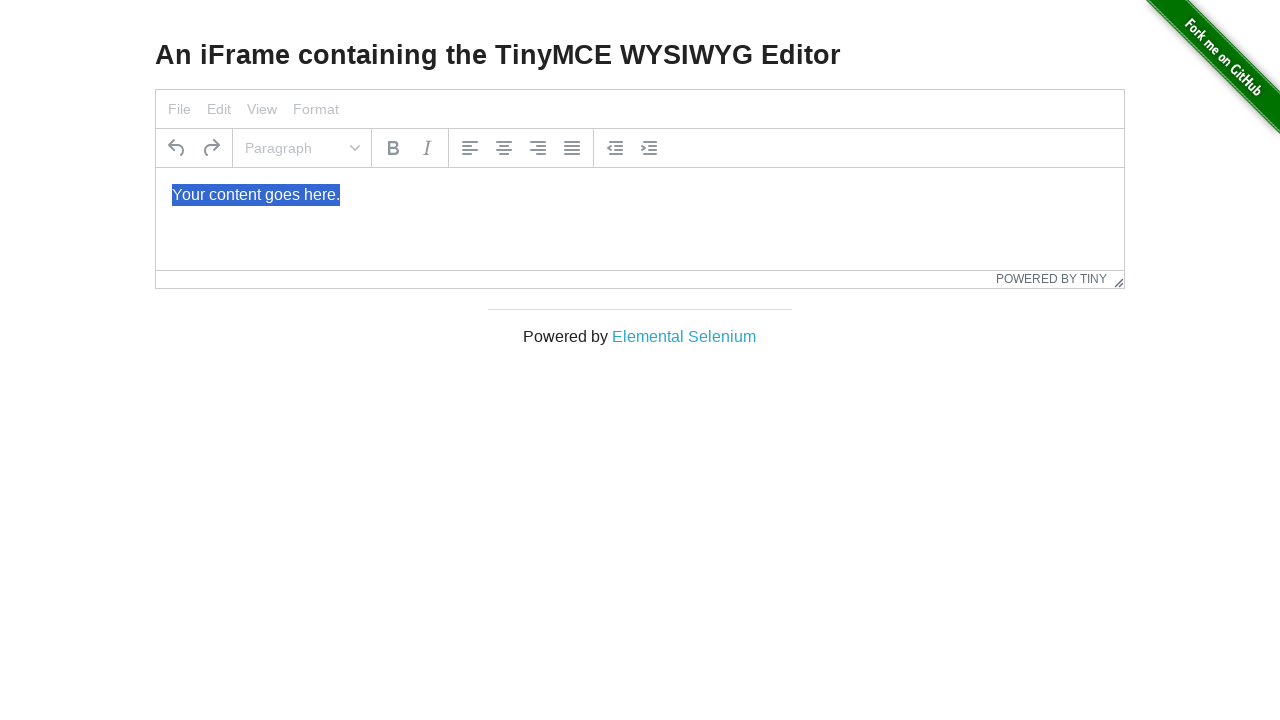

Located footer element with class '.large-4 > div'
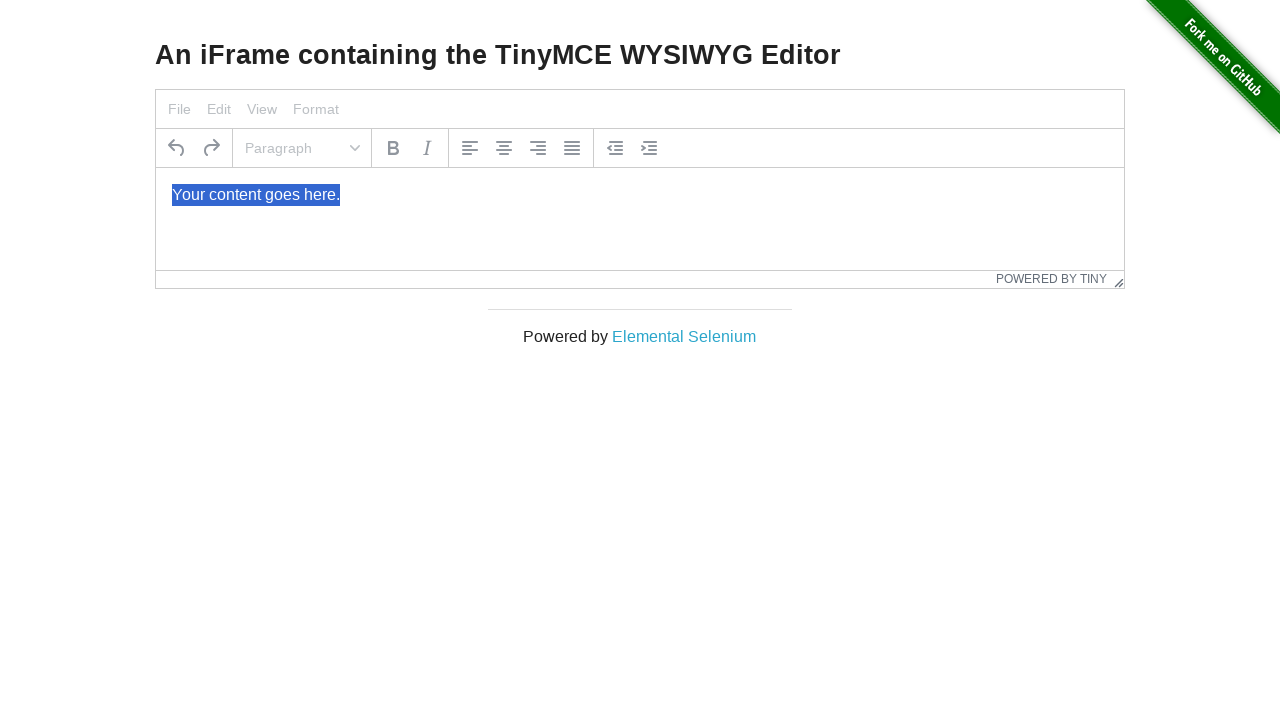

Verified footer contains 'Powered by Elemental Selenium'
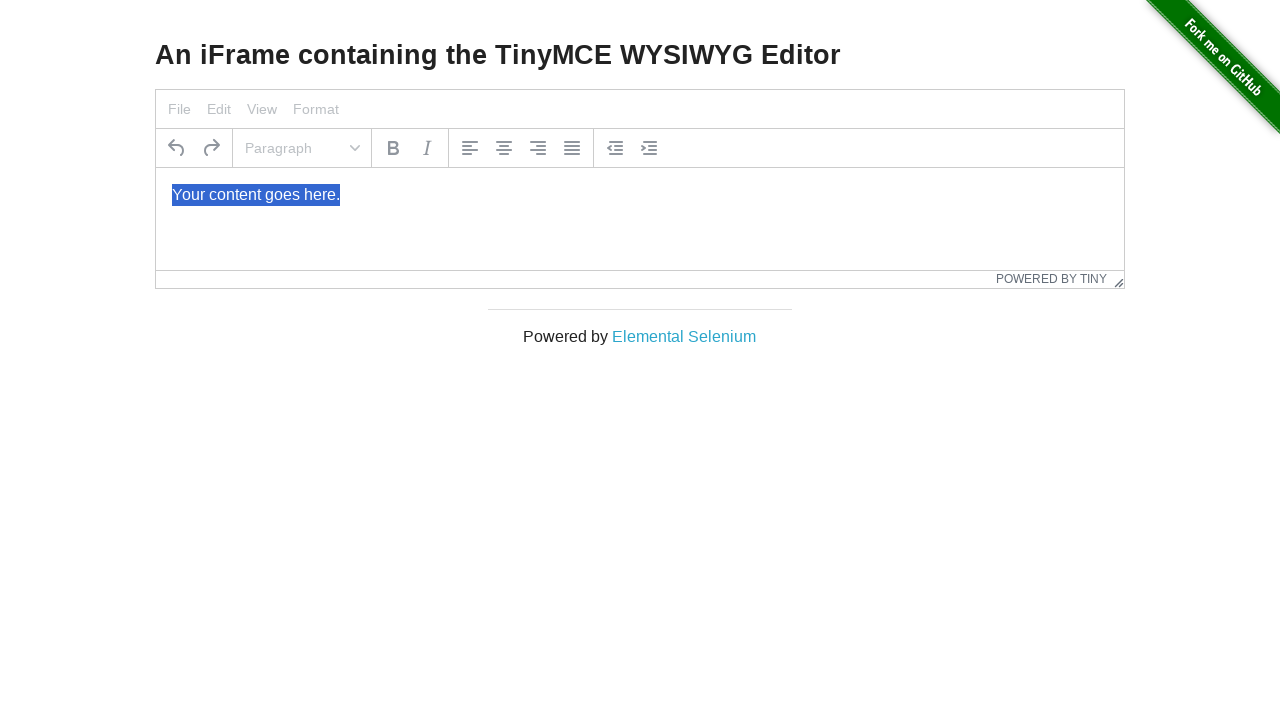

Clicked on paragraph element in iframe to clear content at (640, 195) on #mce_0_ifr >> internal:control=enter-frame >> p
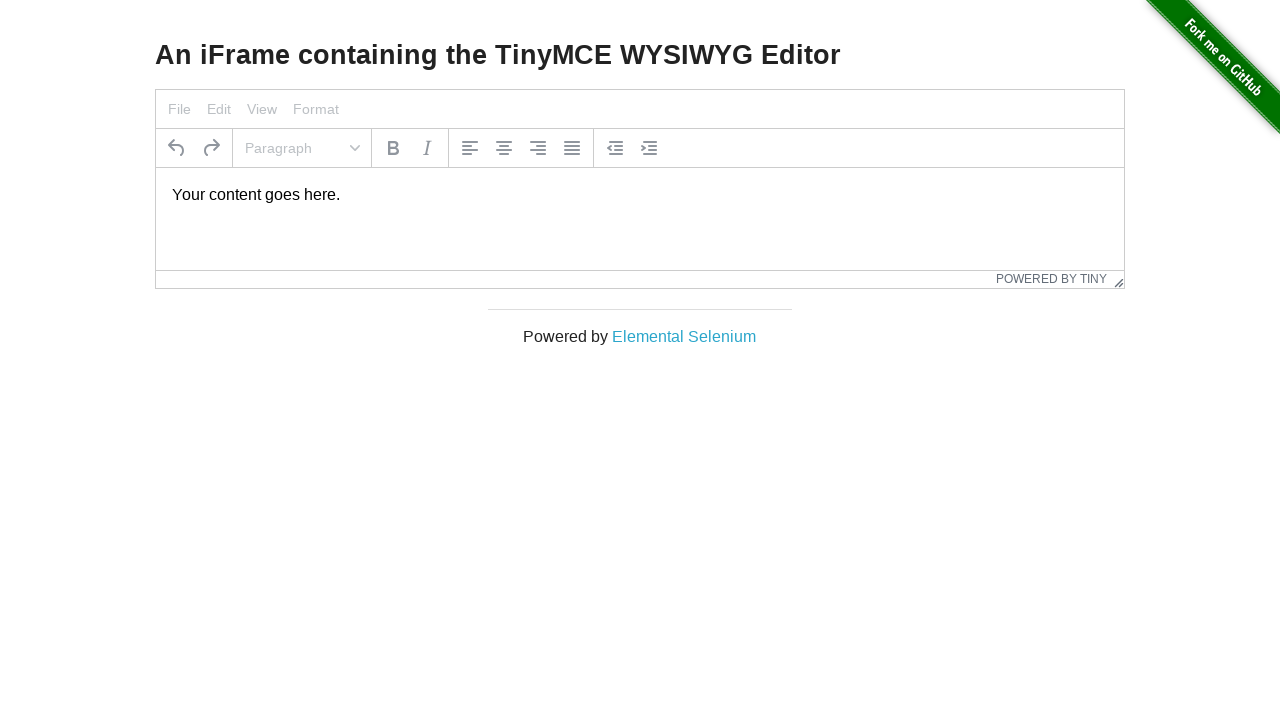

Selected all text in iframe using Ctrl+A
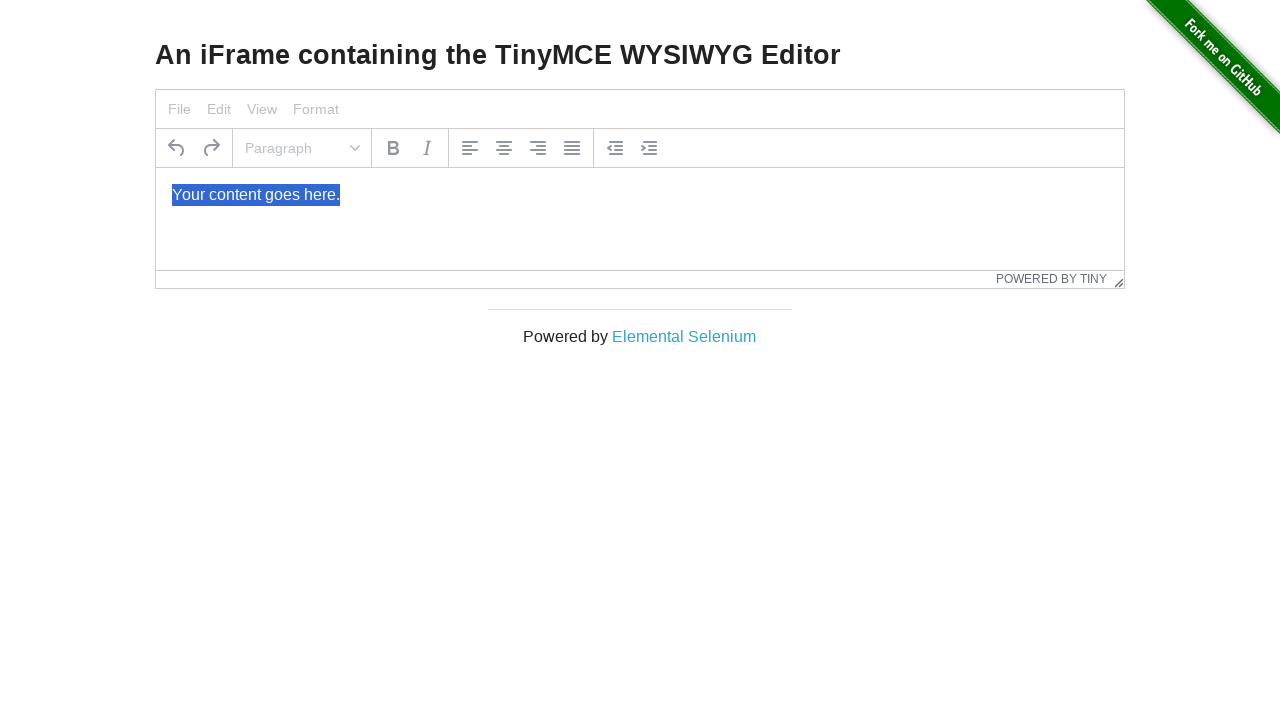

Deleted all text from iframe again
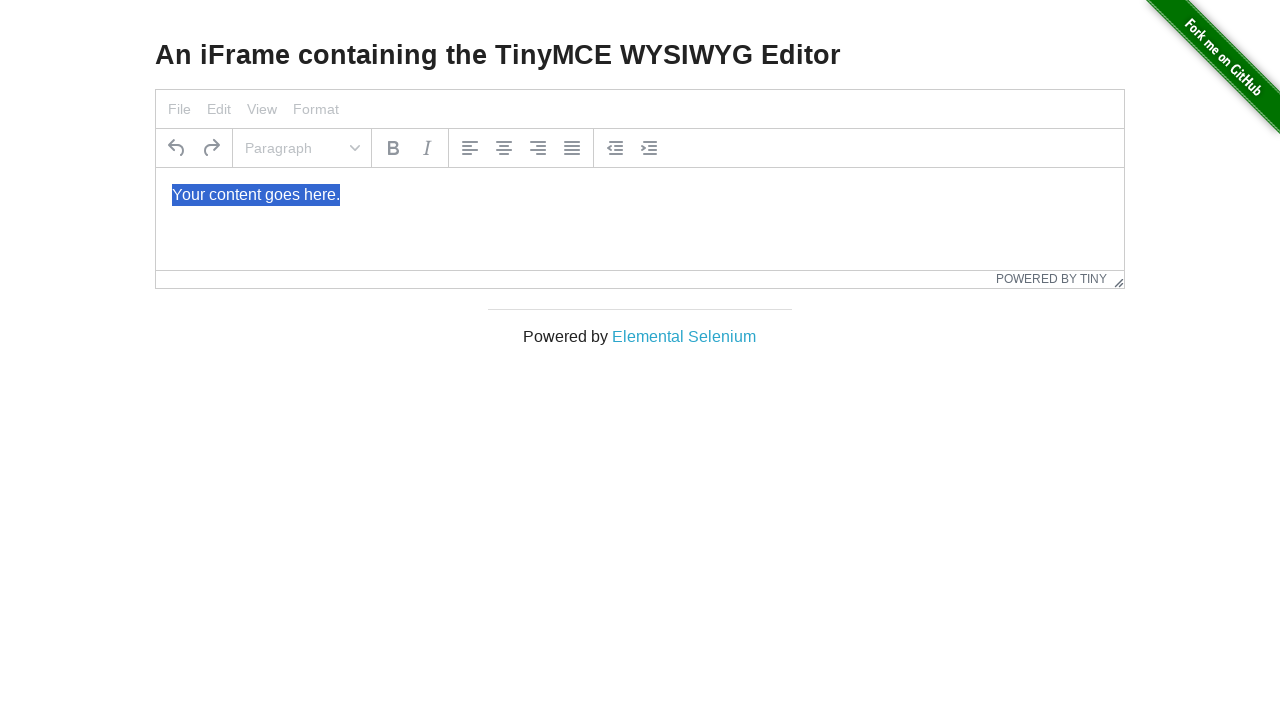

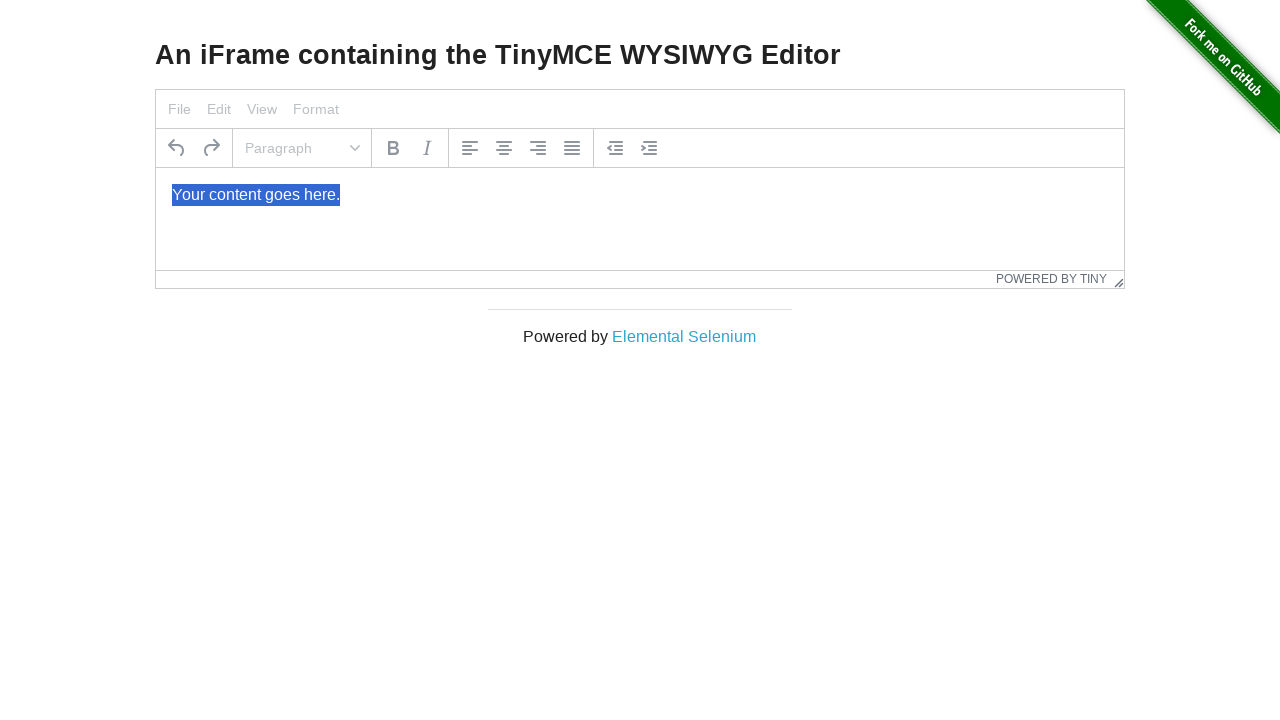